Tests error handling by entering minimal data (only $1 in living expenses) and verifying an error message appears

Starting URL: https://www.anz.com.au/personal/home-loans/calculators-tools/much-borrow/

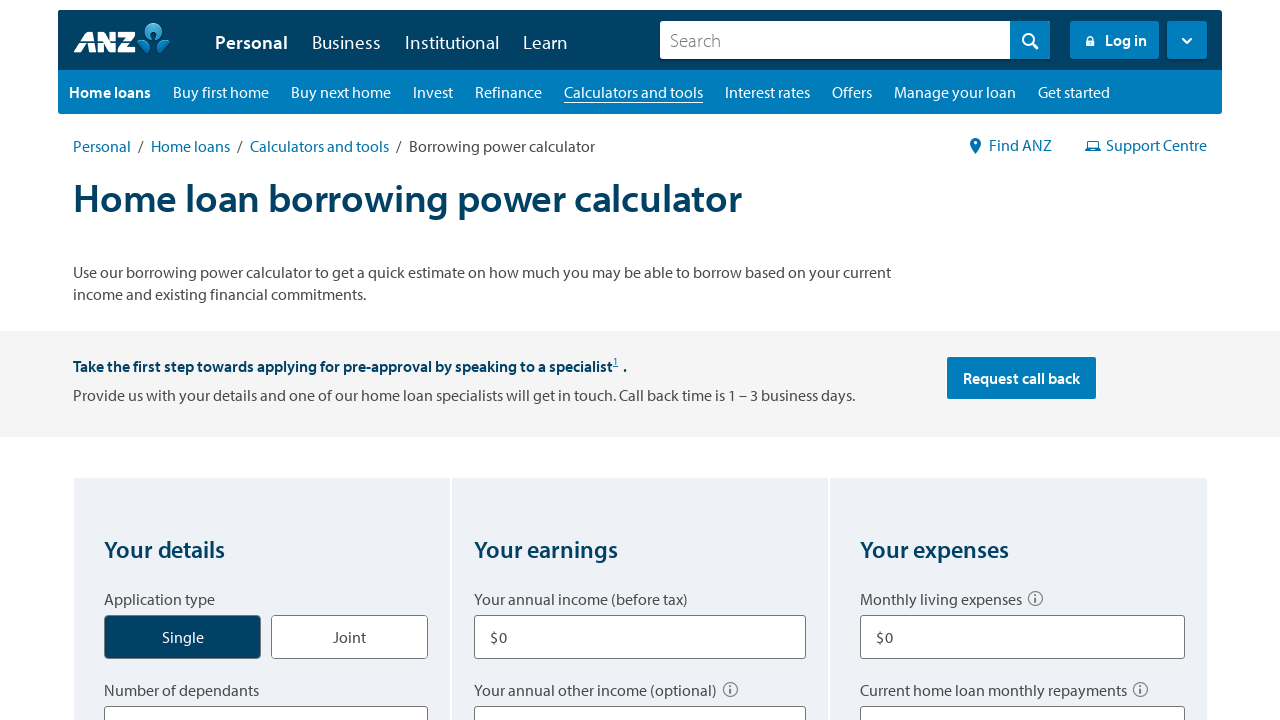

Entered $1 in living expenses field on input[aria-labelledby='q3q1']
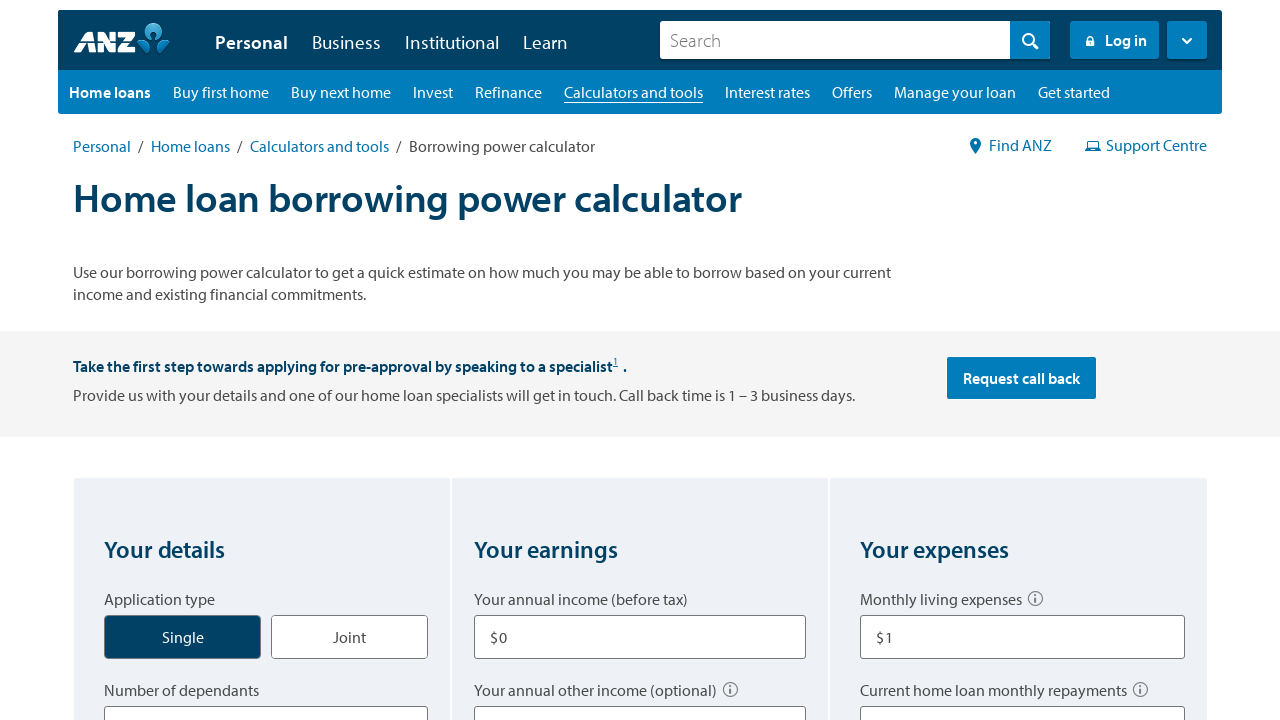

Clicked calculate button at (640, 361) on button#btnBorrowCalculater
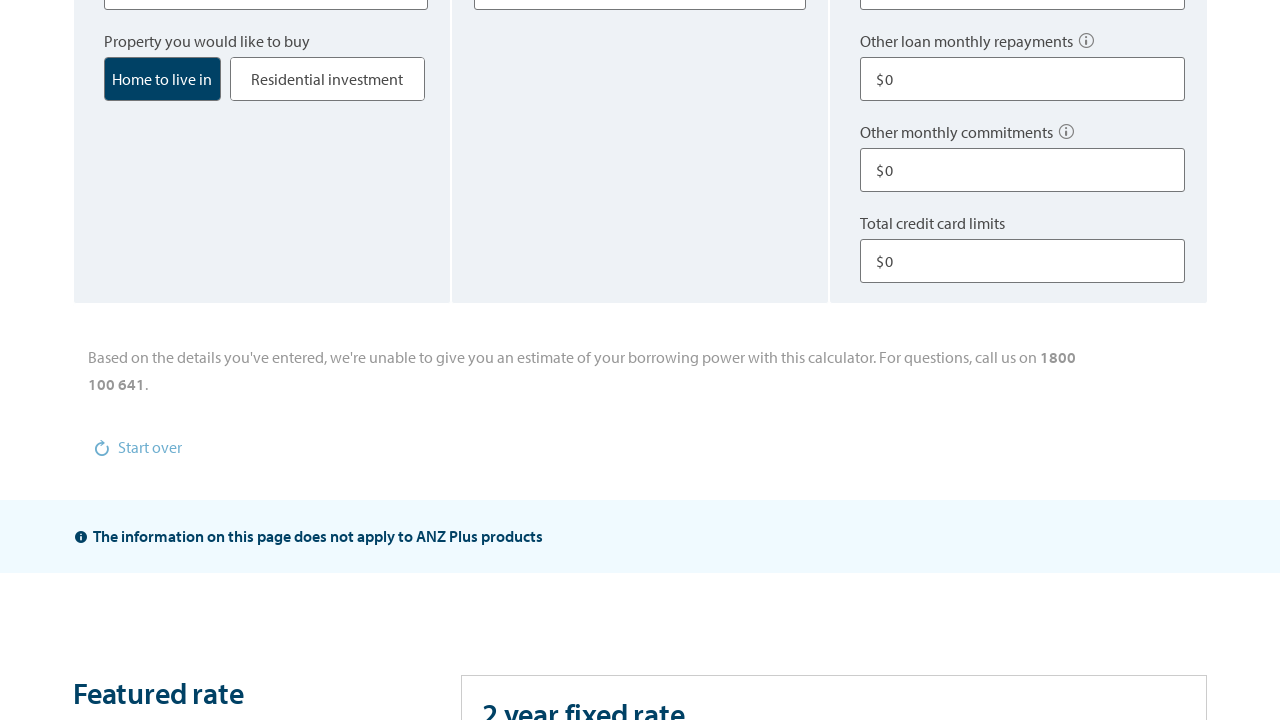

Error message appeared on page
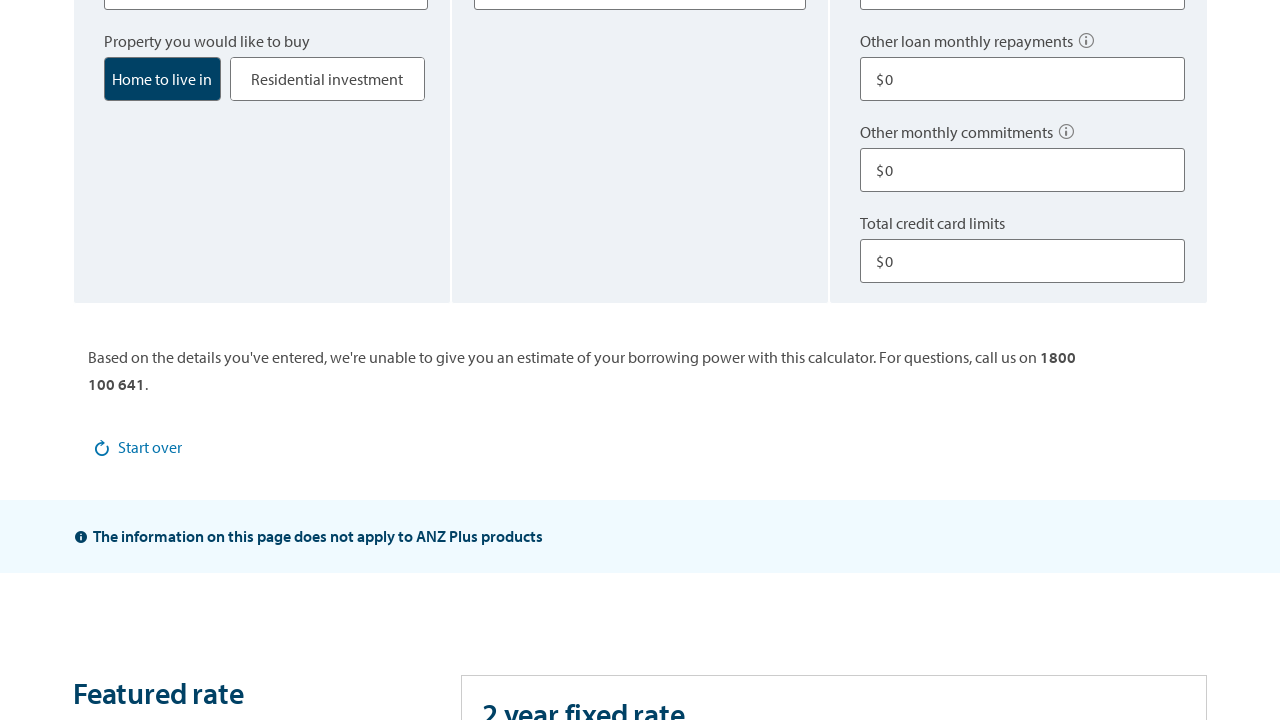

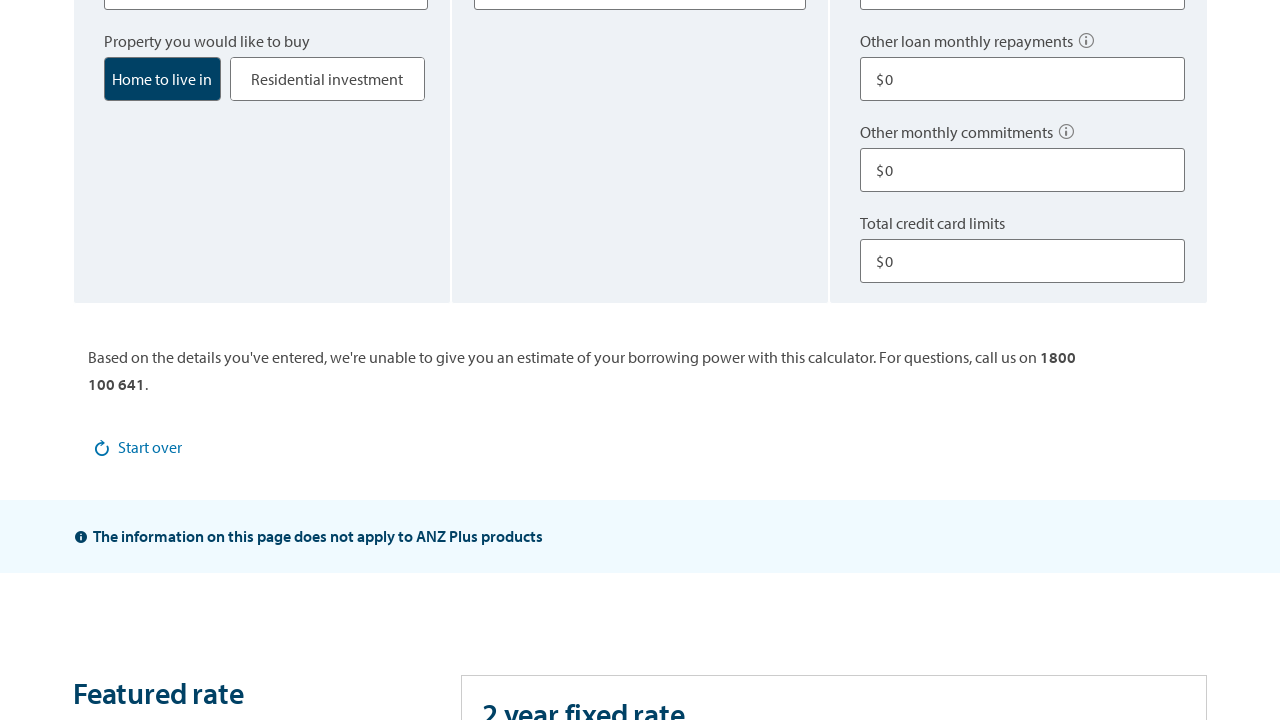